Navigates to OrangeHRM website and verifies the page title

Starting URL: https://opensource-demo.orangehrmlive.com

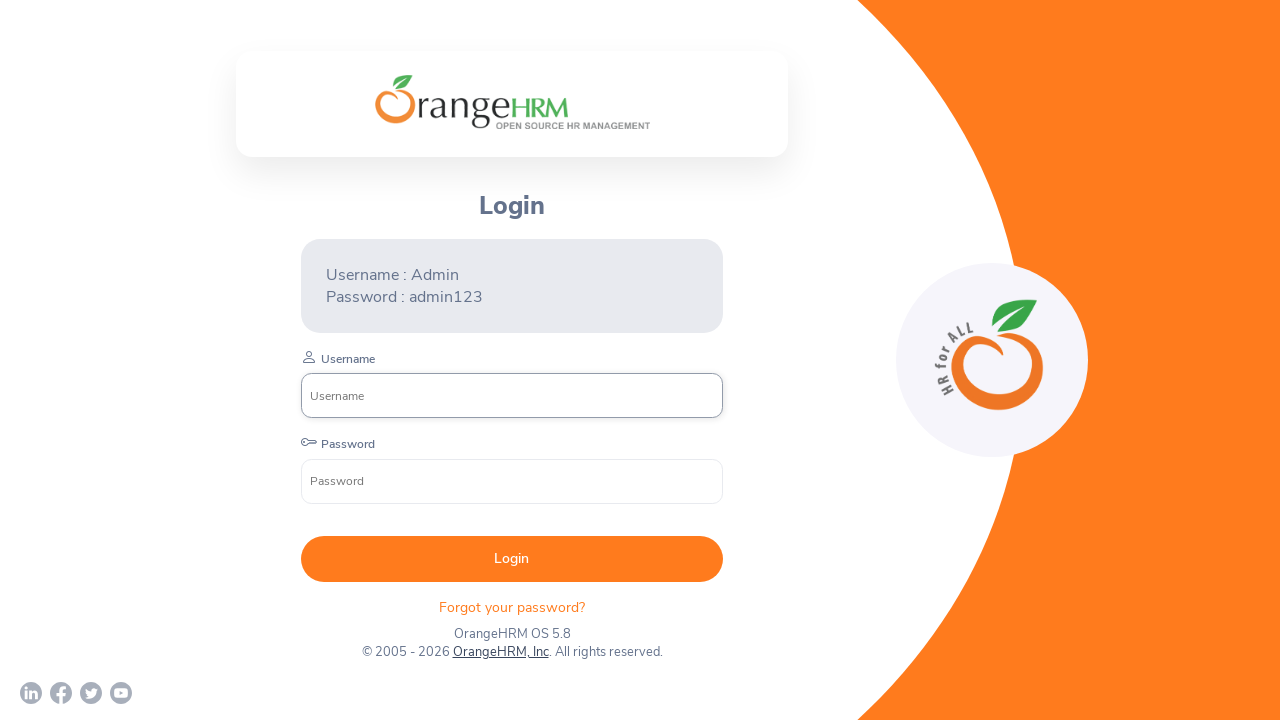

Navigated to OrangeHRM website
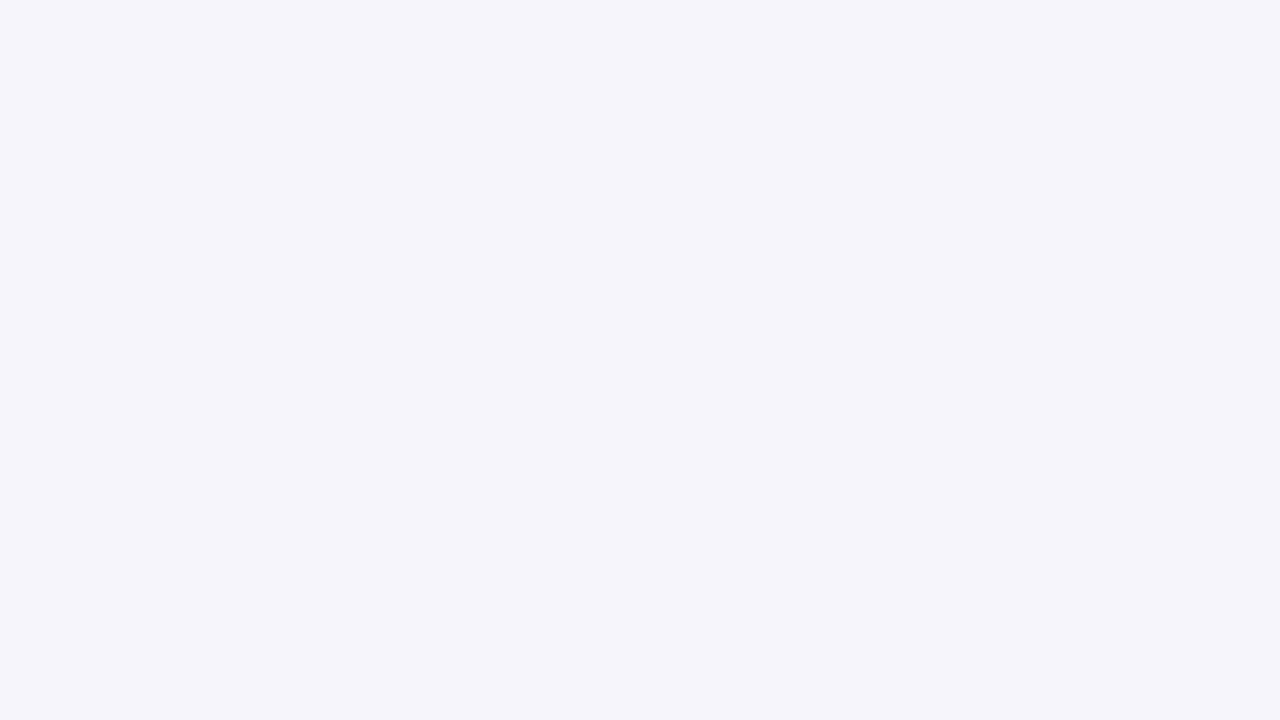

Verified page title is 'OrangeHRM'
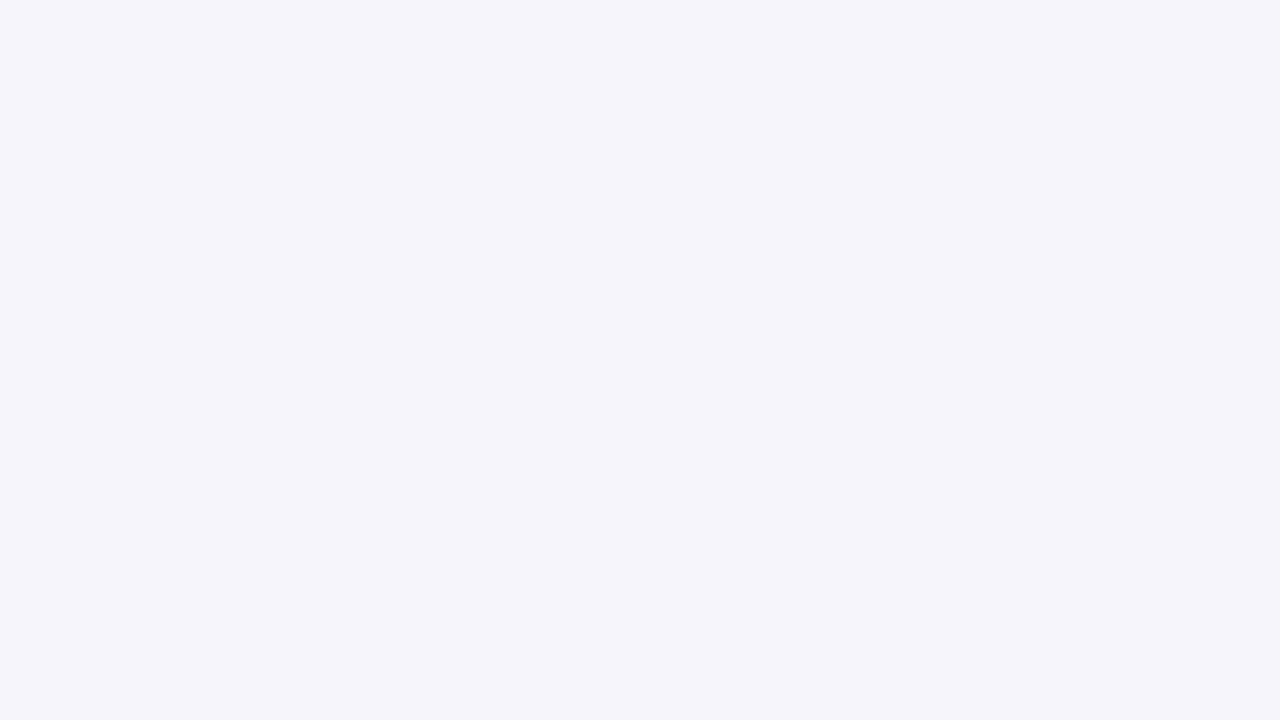

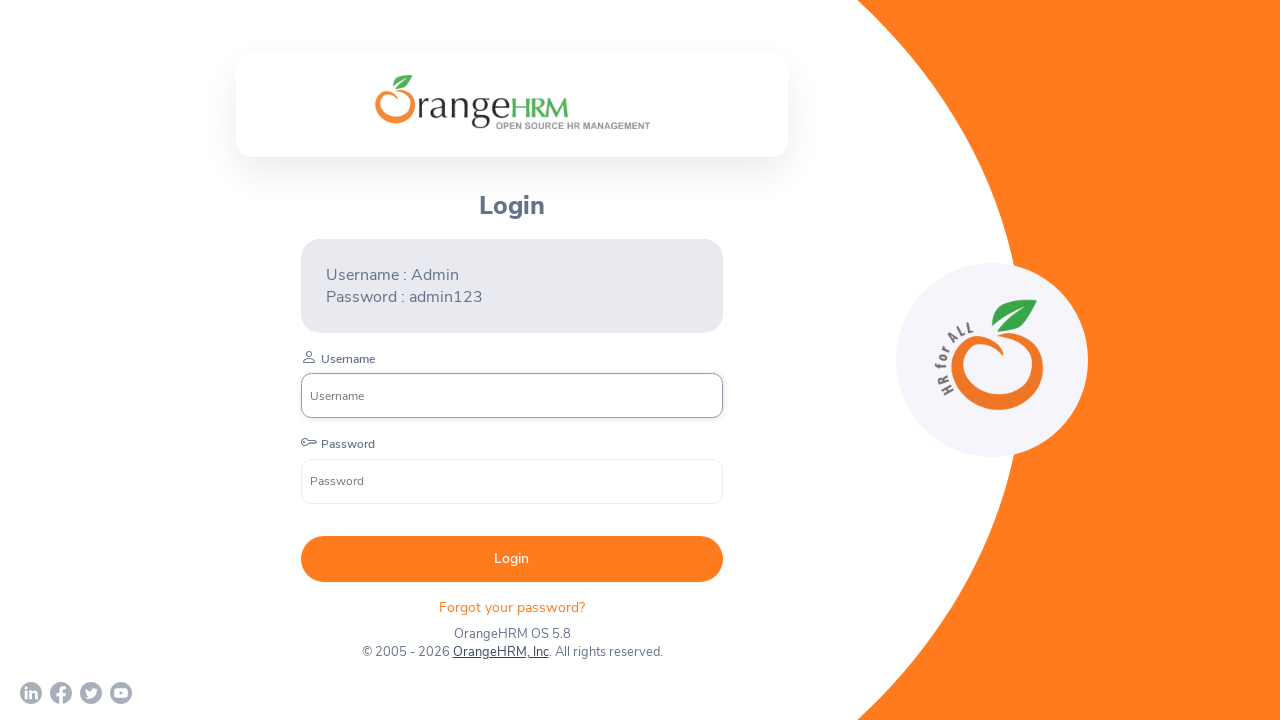